Tests that clicking the login button with empty username and password fields displays the appropriate error message "Username is required"

Starting URL: https://www.saucedemo.com/

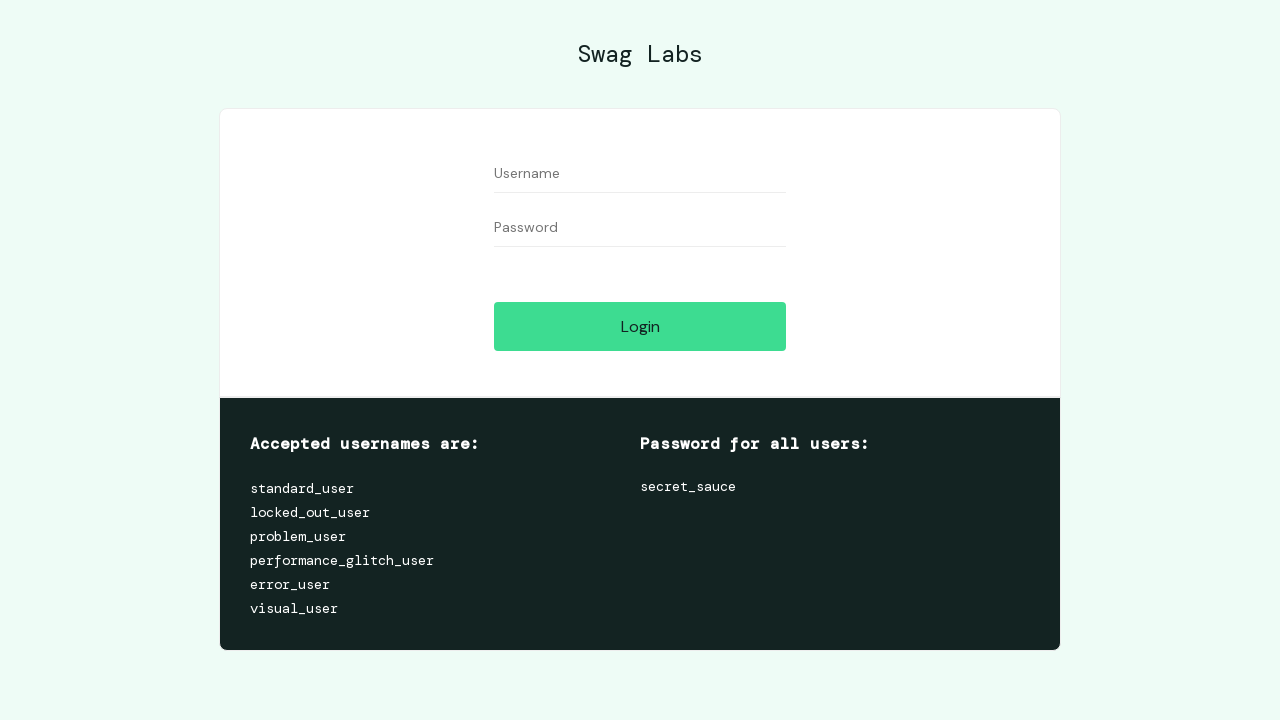

Clicked login button without entering any credentials at (640, 326) on #login-button
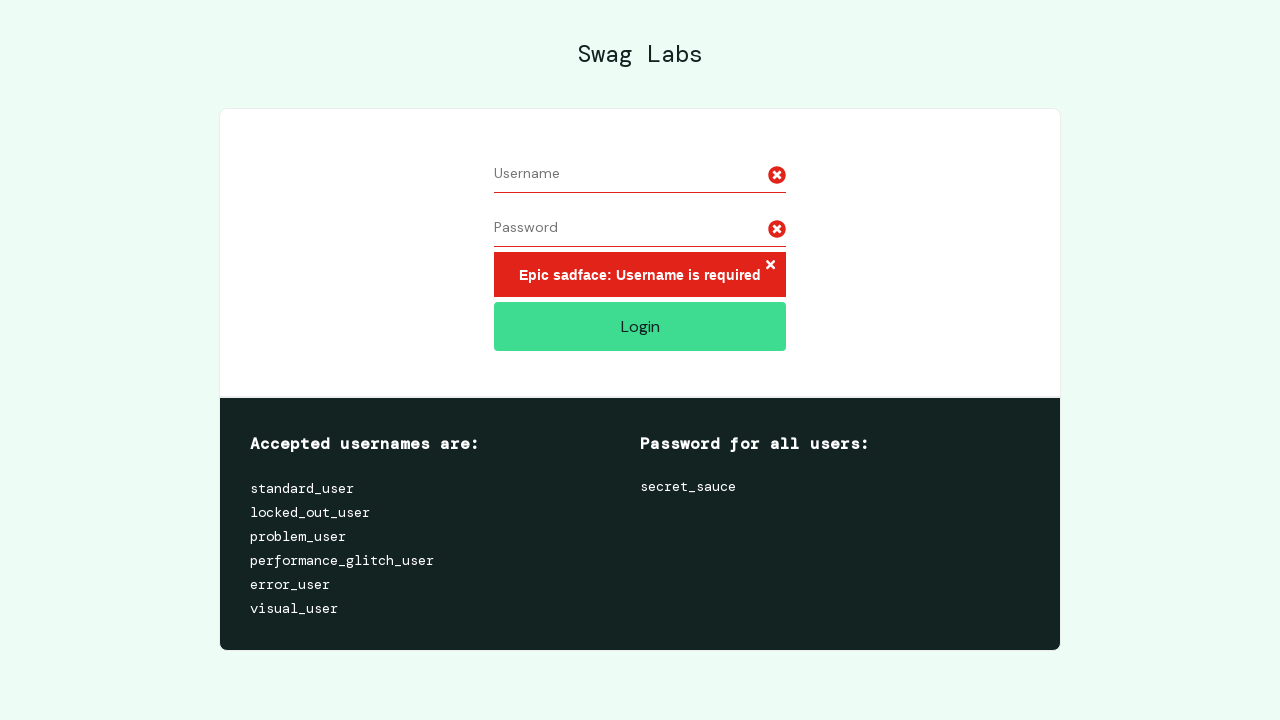

Error message 'Username is required' appeared
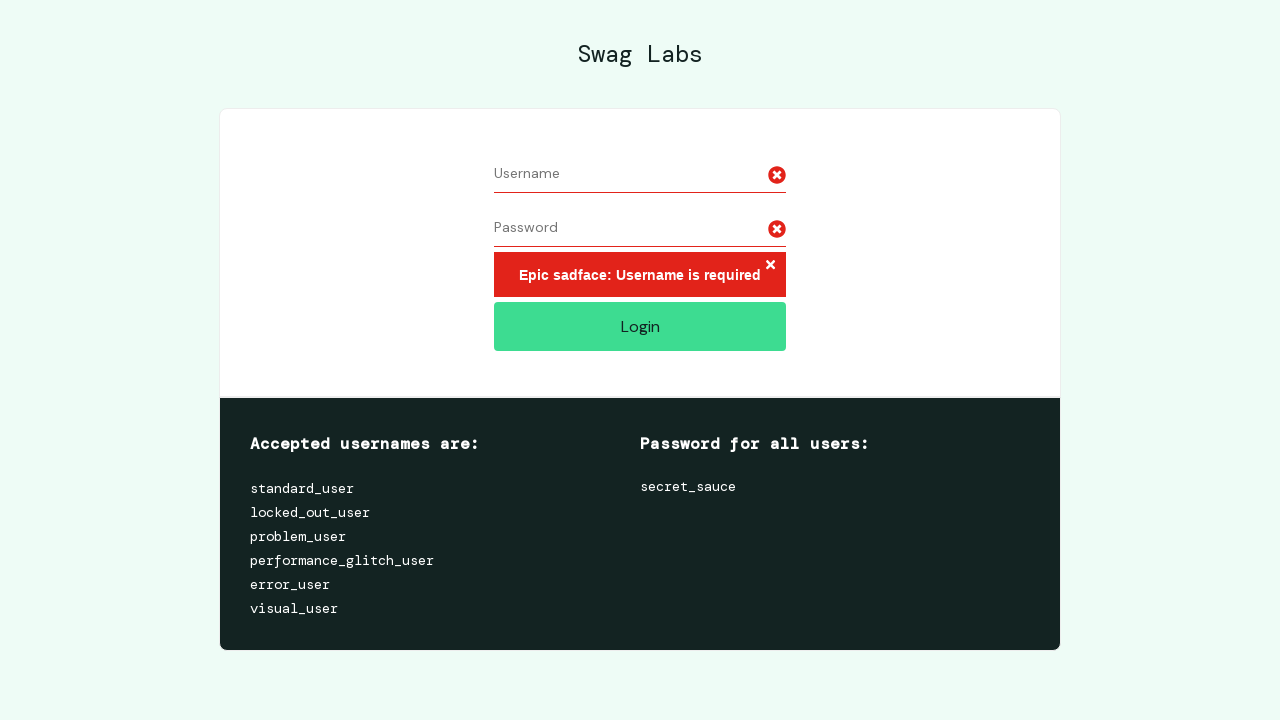

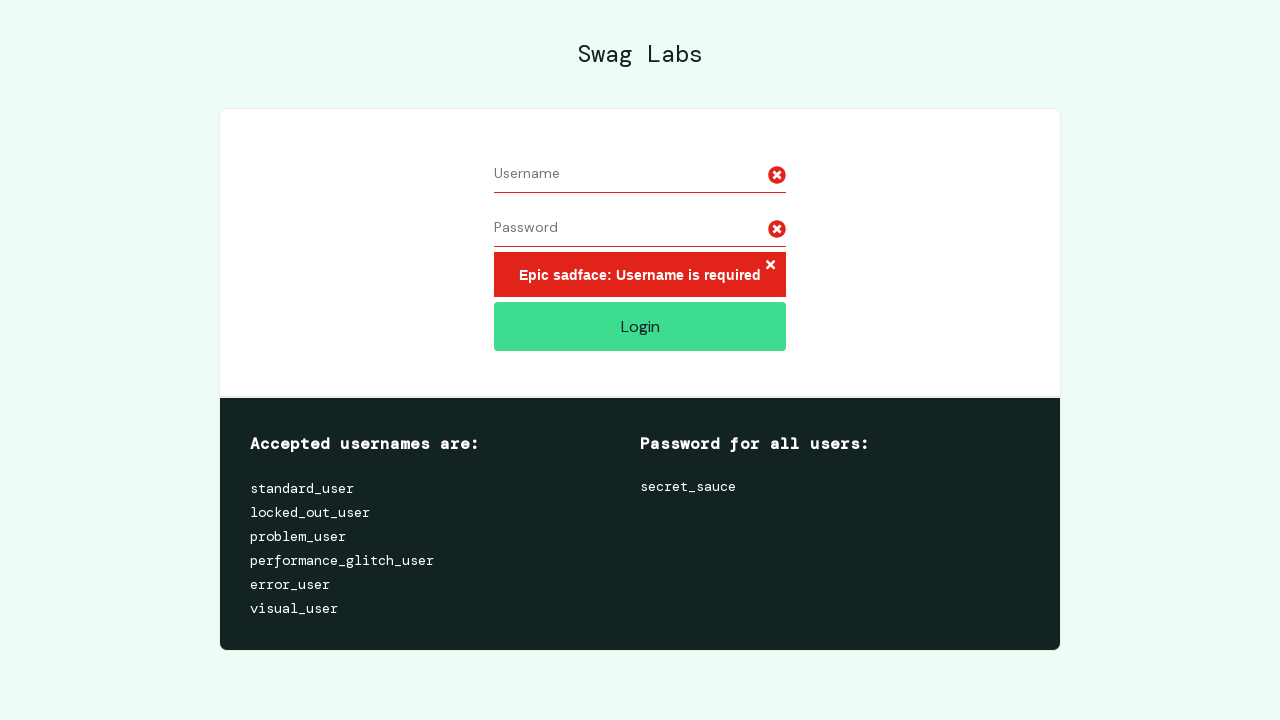